Tests a todo list application by checking existing items, adding a new todo item, and verifying it appears in the list

Starting URL: https://lambdatest.github.io/sample-todo-app/

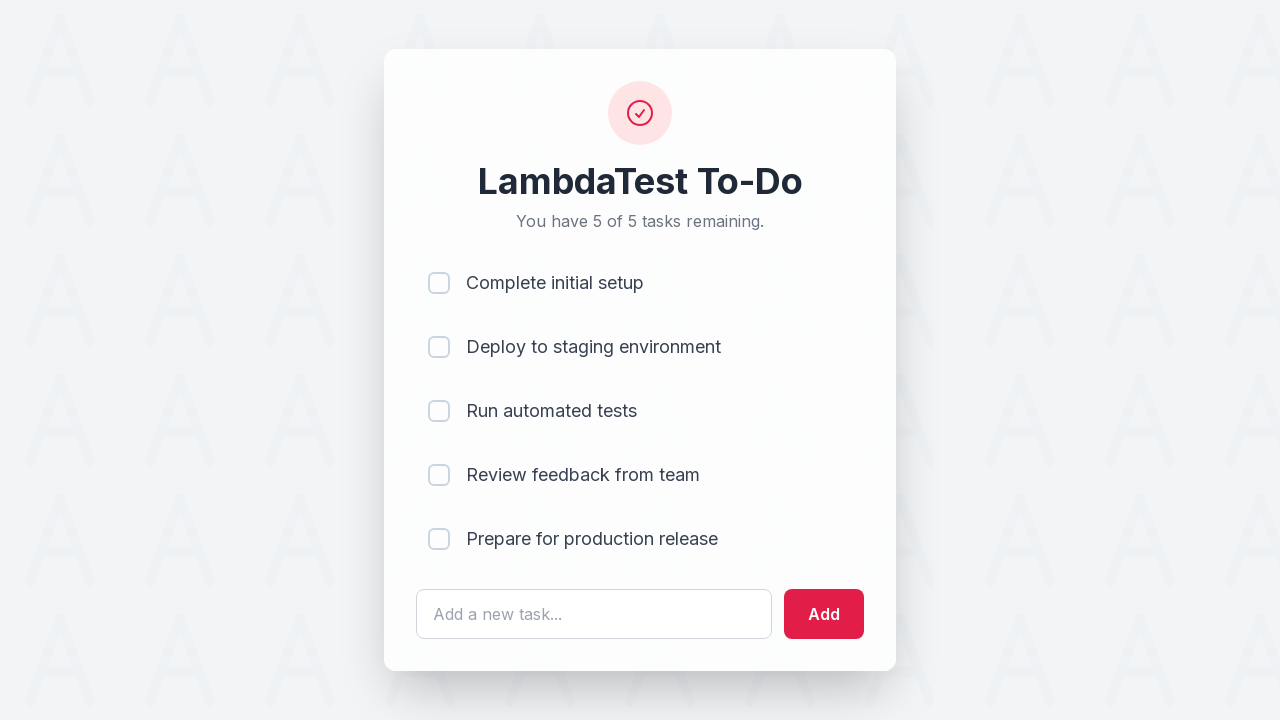

Clicked first checkbox (li1) at (439, 283) on [name="li1"]
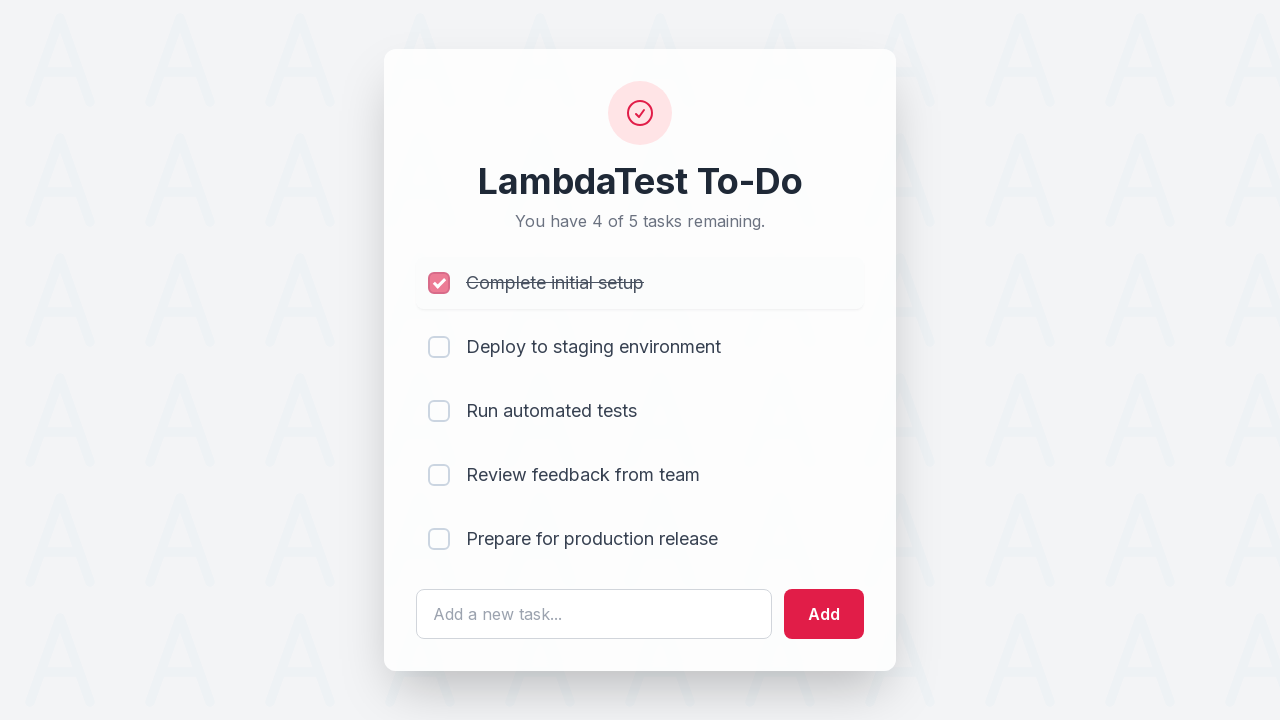

Clicked second checkbox (li2) at (439, 347) on [name="li2"]
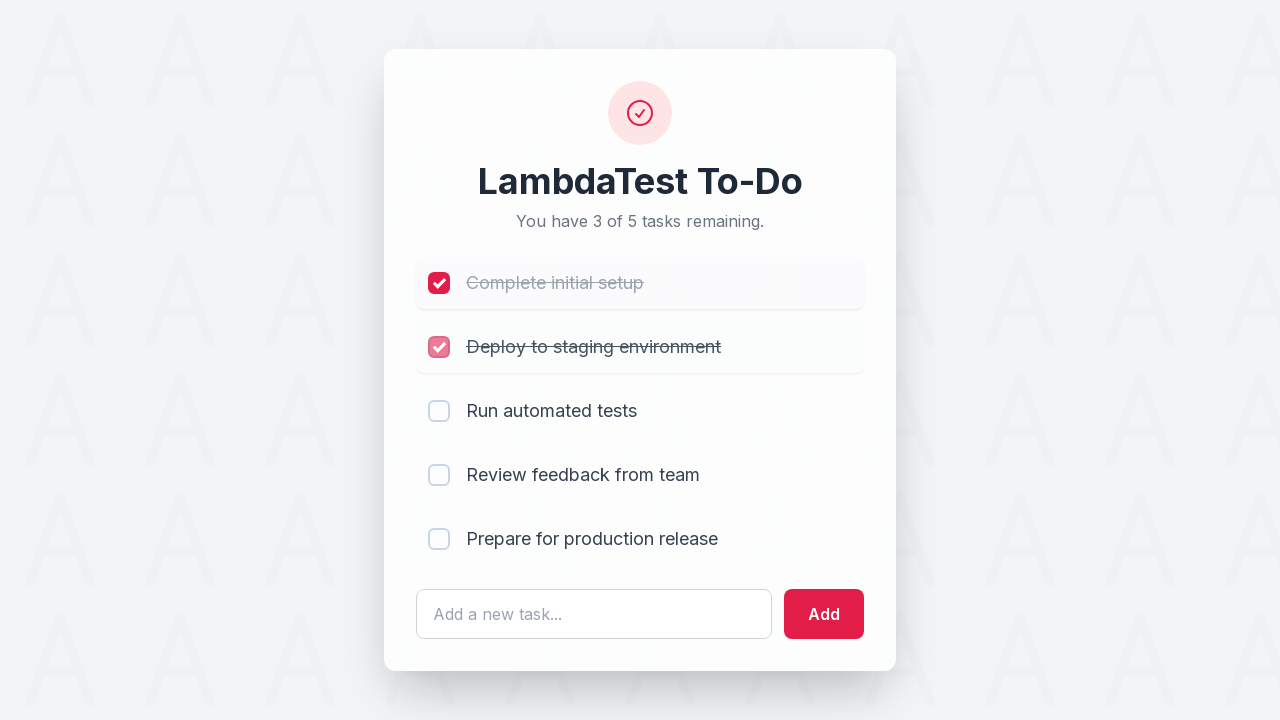

Filled todo input field with 'Yey, Let's add it to list' on #sampletodotext
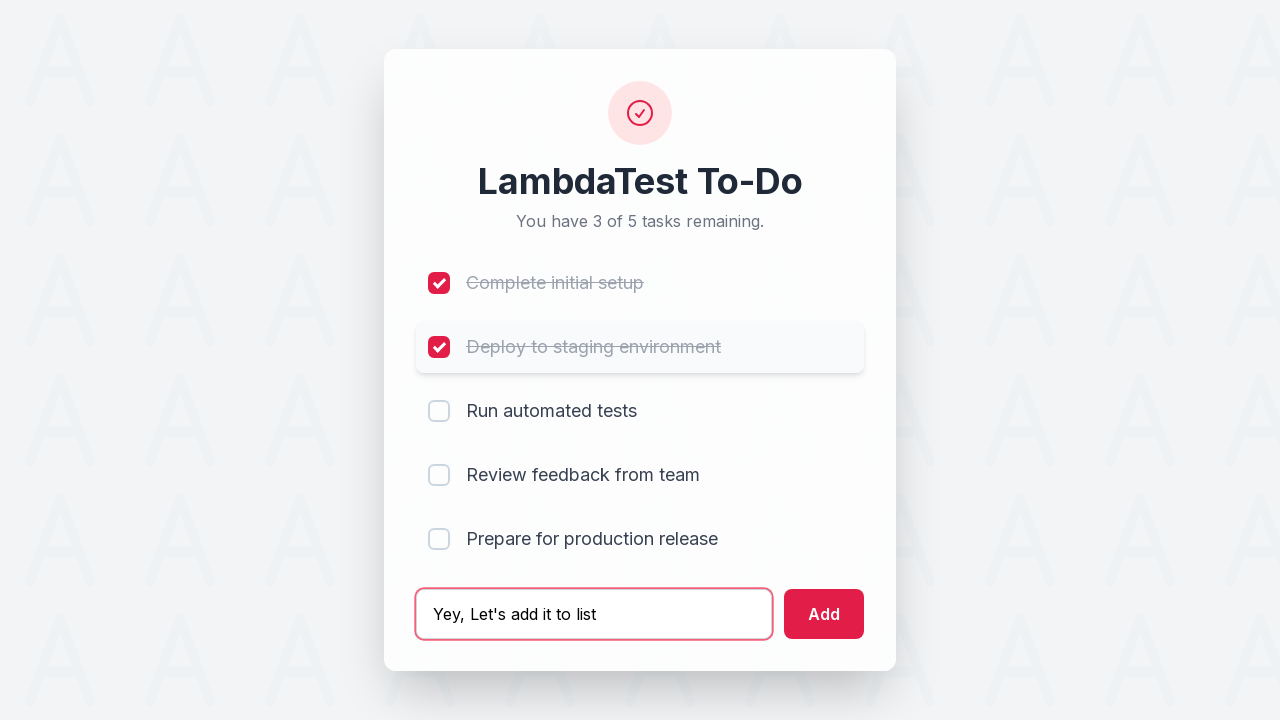

Clicked add button to submit new todo item at (824, 614) on #addbutton
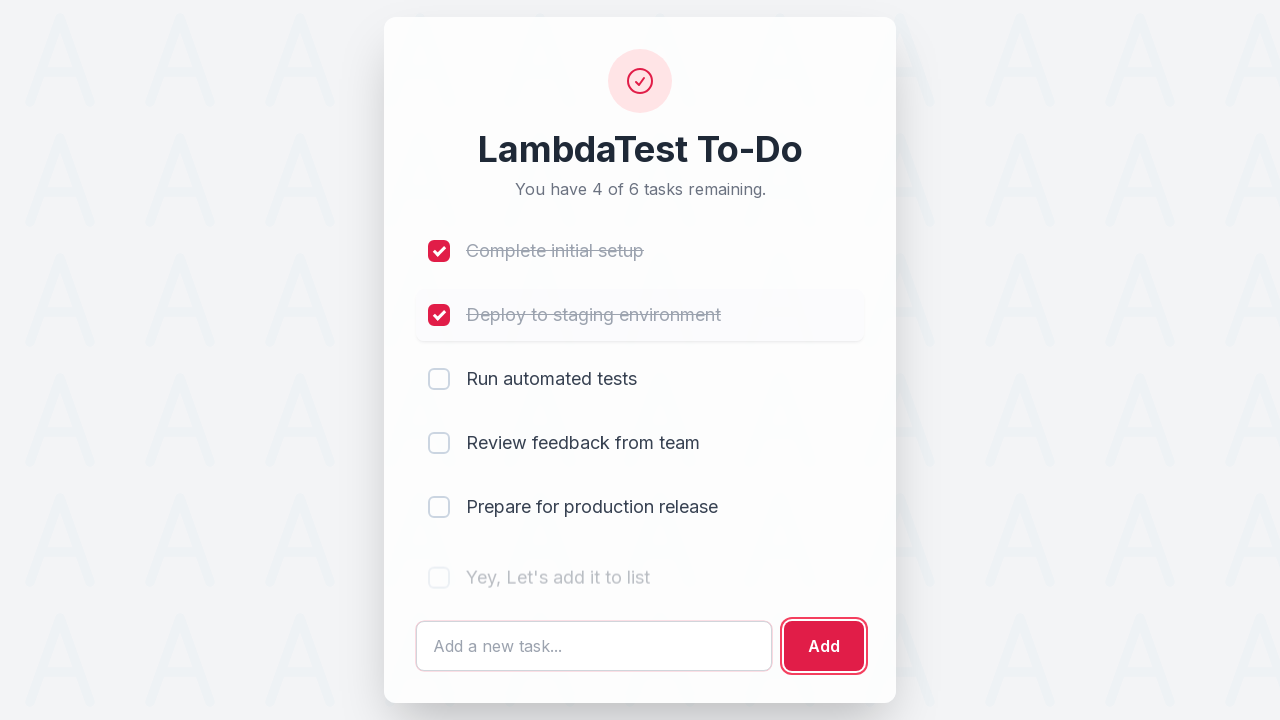

New todo item appeared in the list at position 6
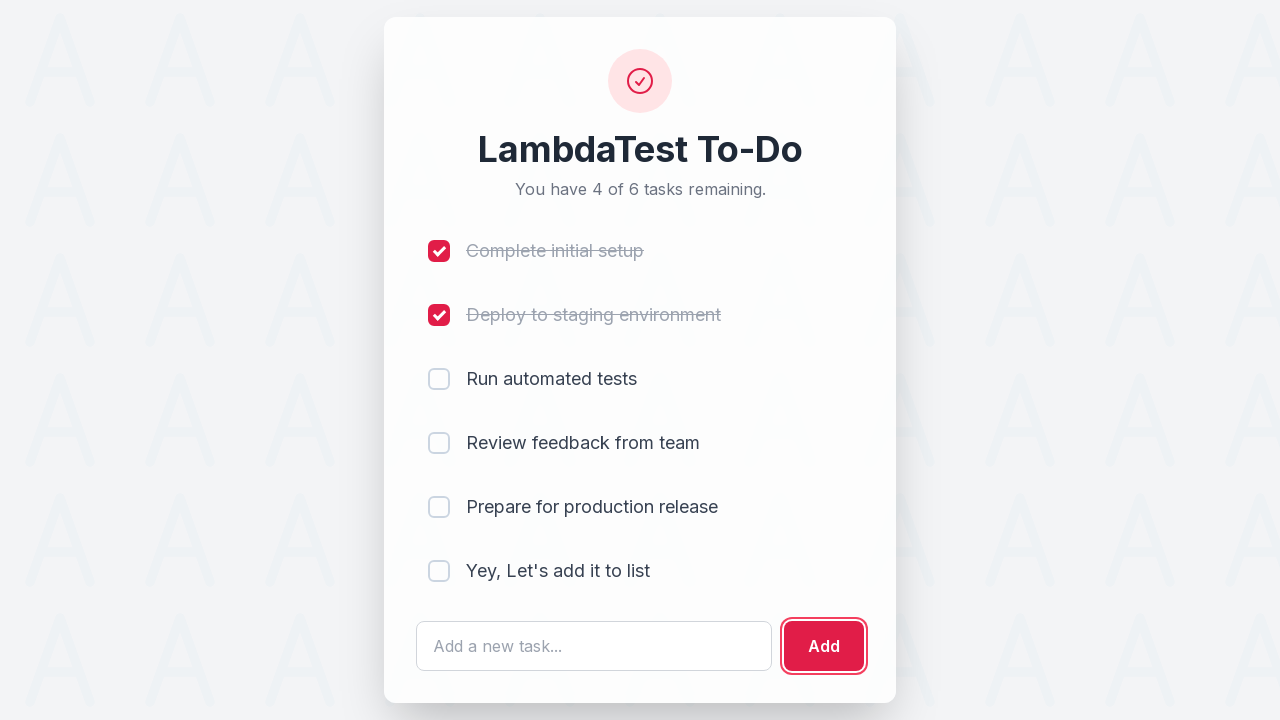

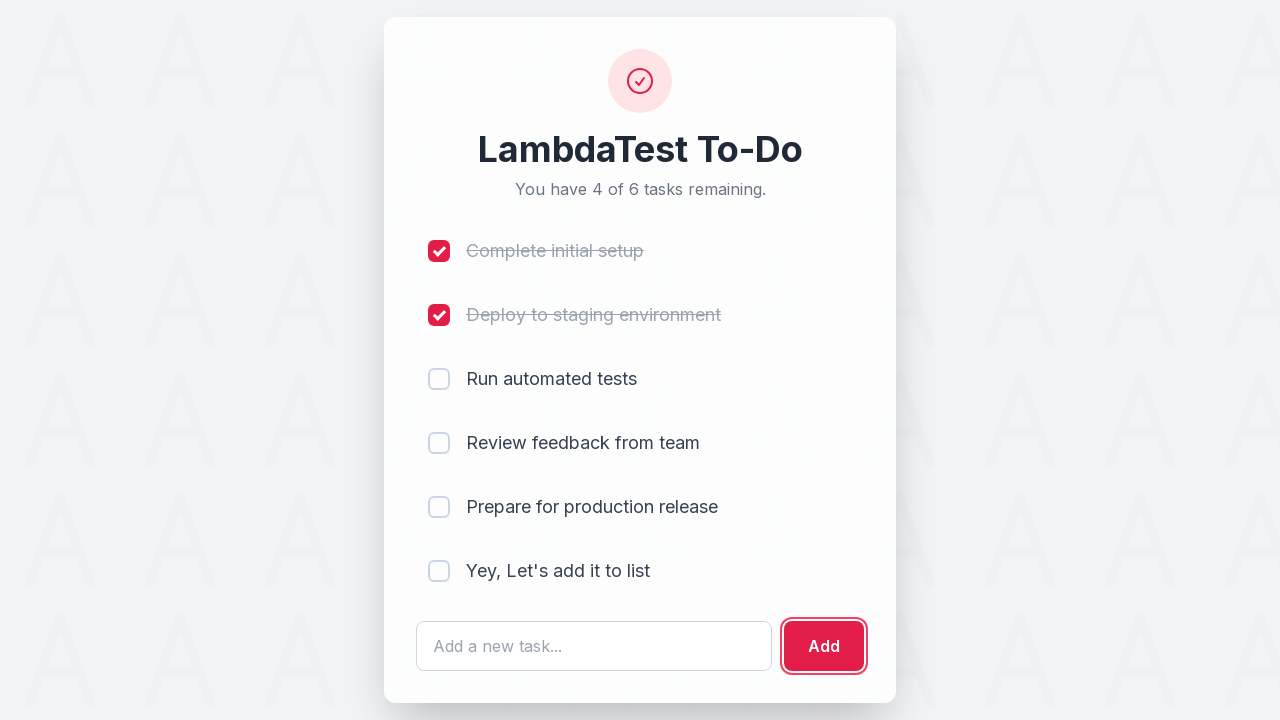